Navigates to Hepsiburada (Turkish e-commerce site) homepage and verifies the page loads

Starting URL: https://www.hepsiburada.com

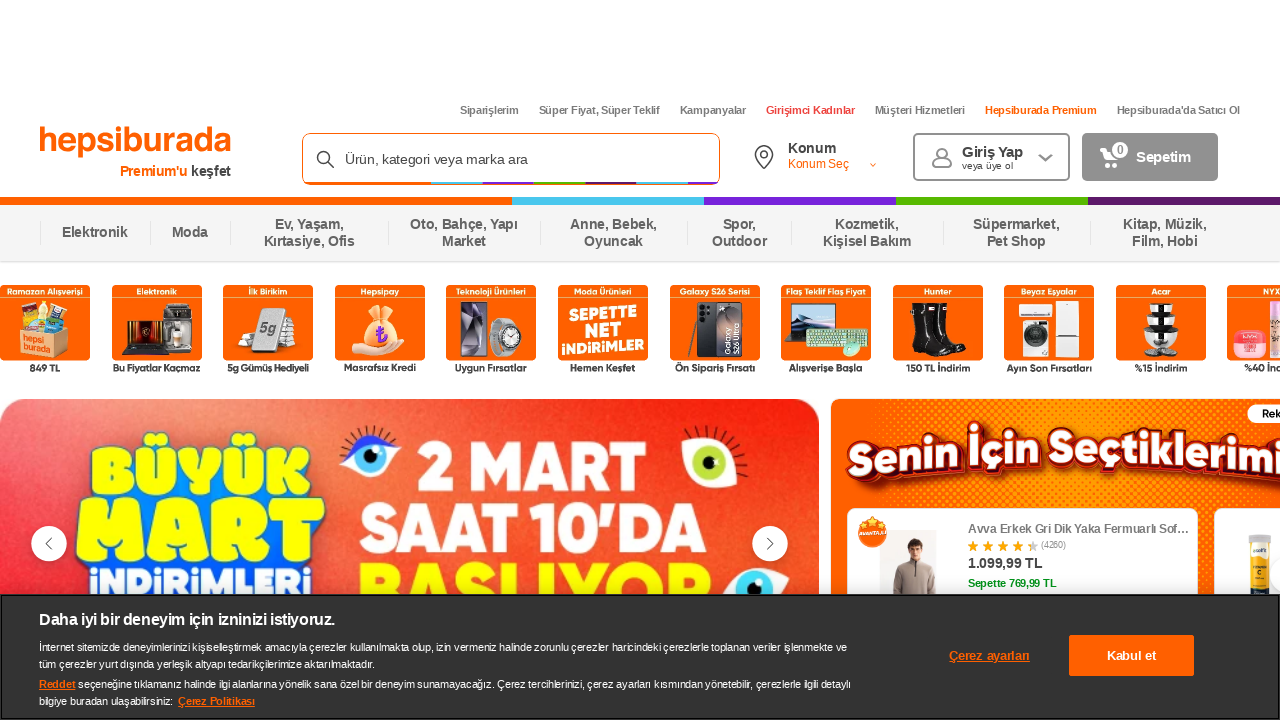

Waited for page to reach domcontentloaded state
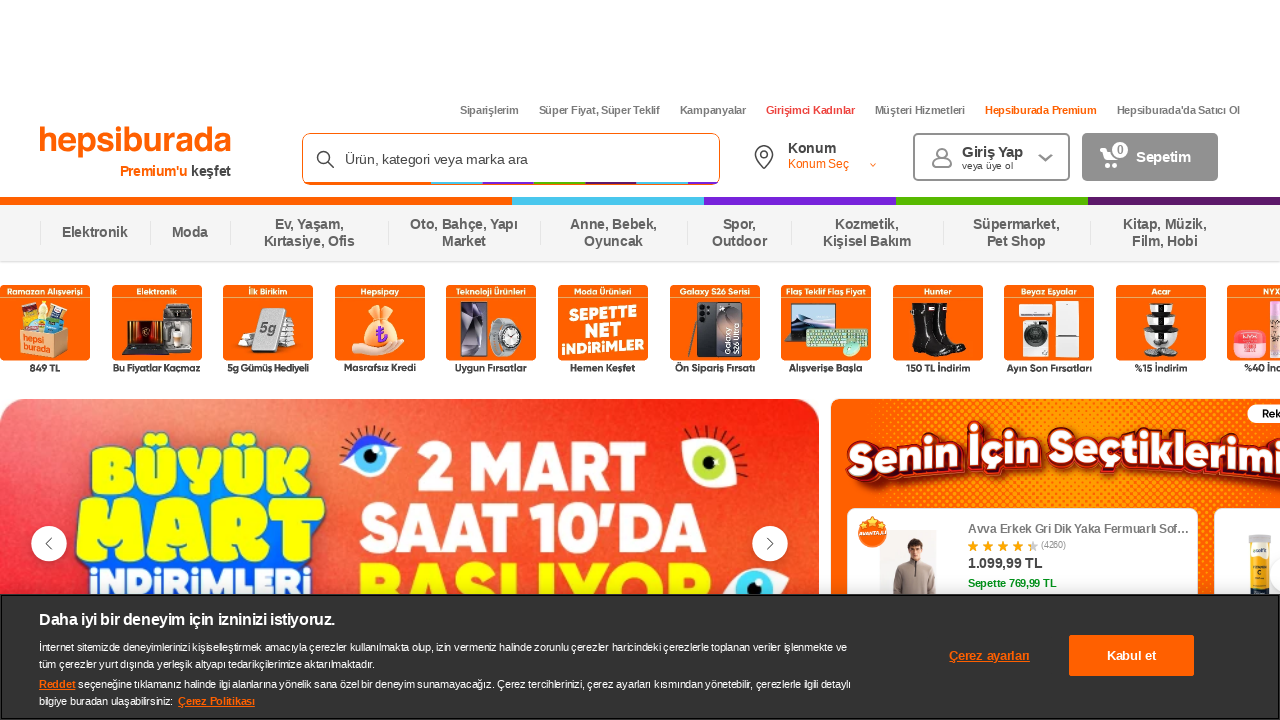

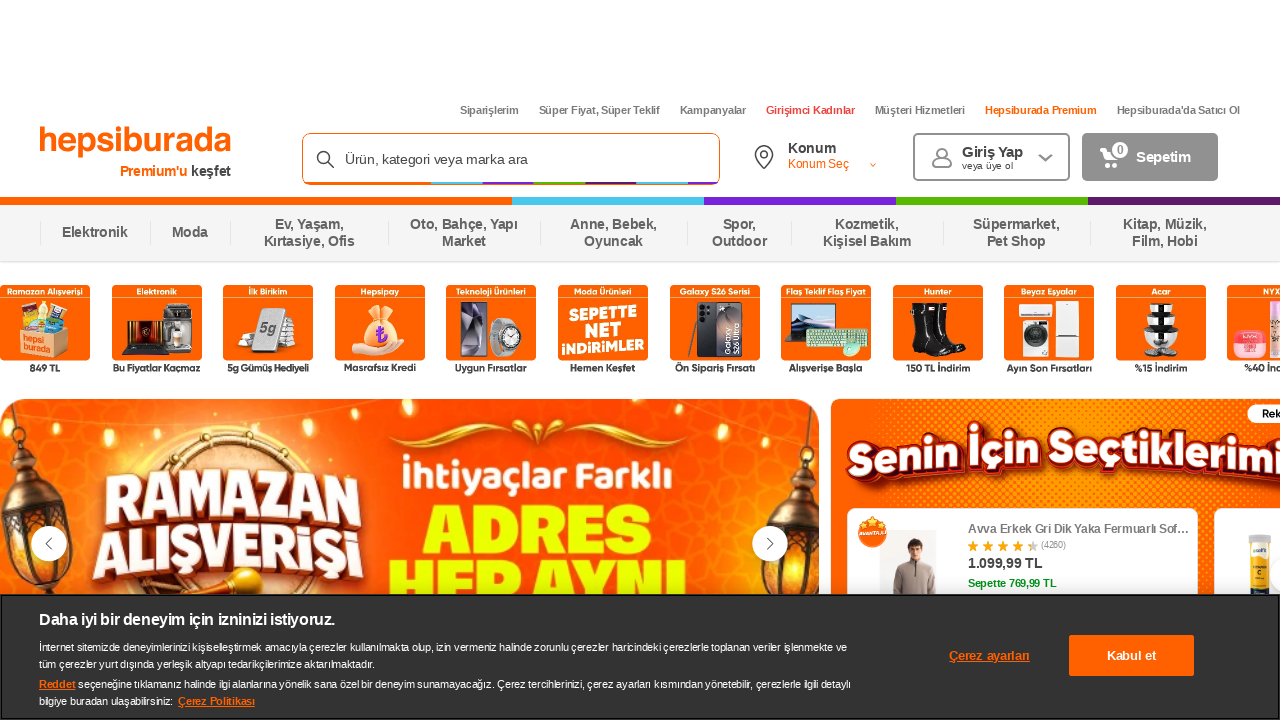